Tests fluent wait with custom polling interval for an image element to load

Starting URL: https://bonigarcia.dev/selenium-webdriver-java/loading-images.html

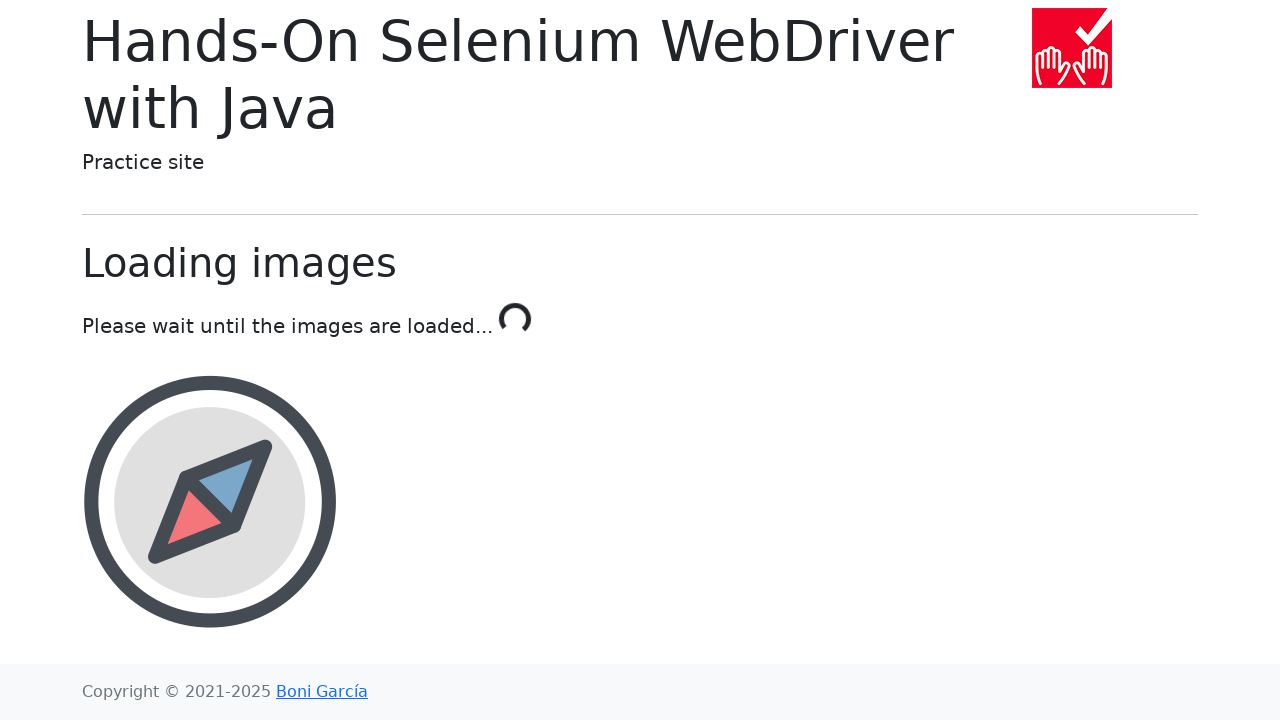

Waited for award image element to load with 7000ms timeout using fluent wait
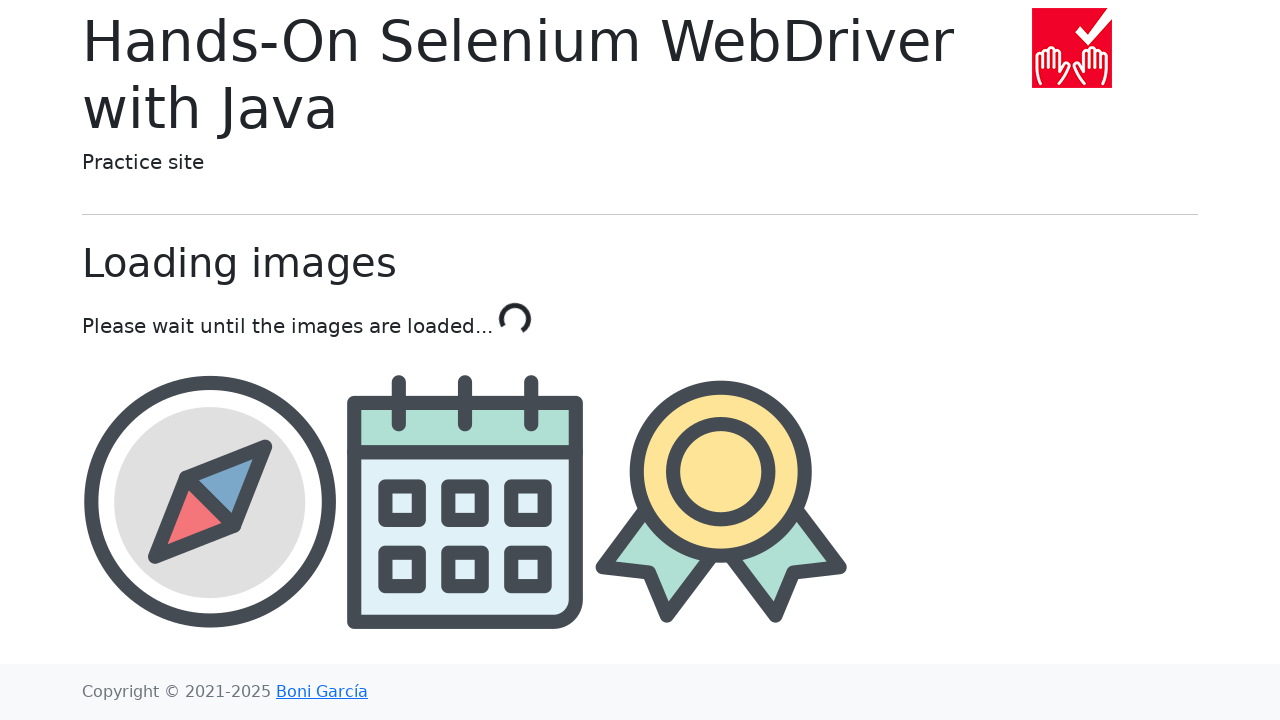

Asserted that award image src attribute contains 'award'
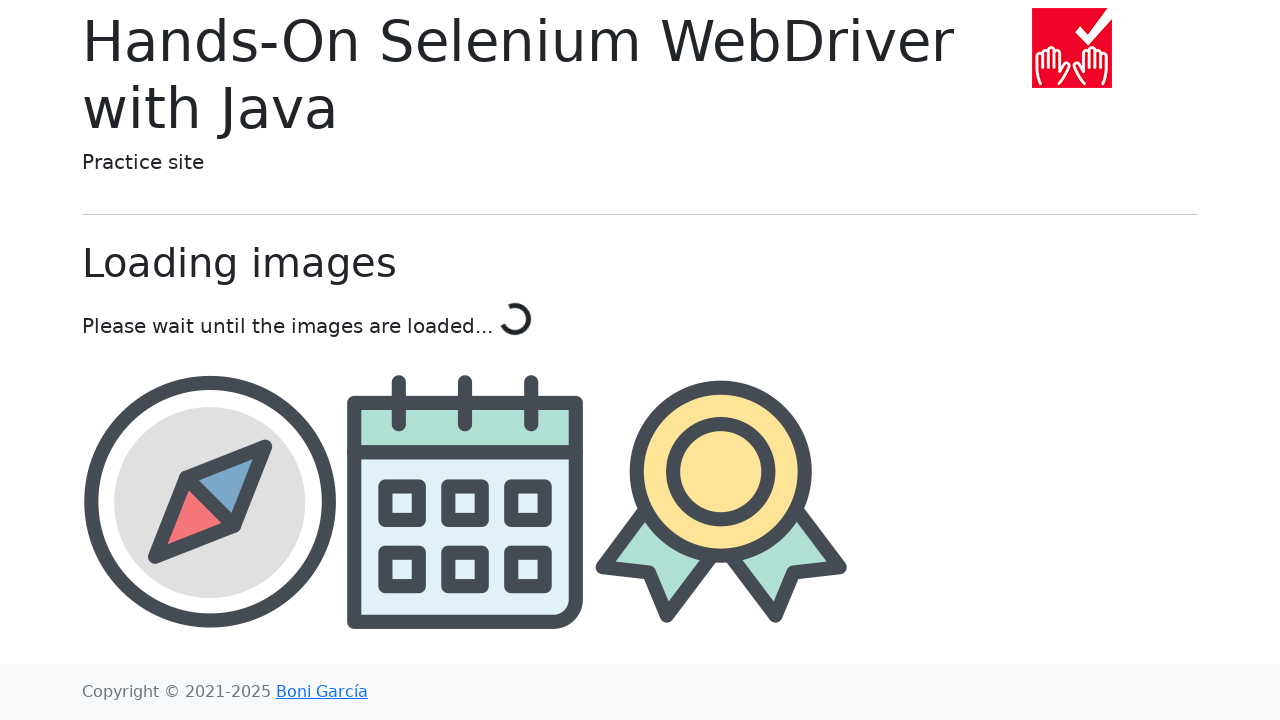

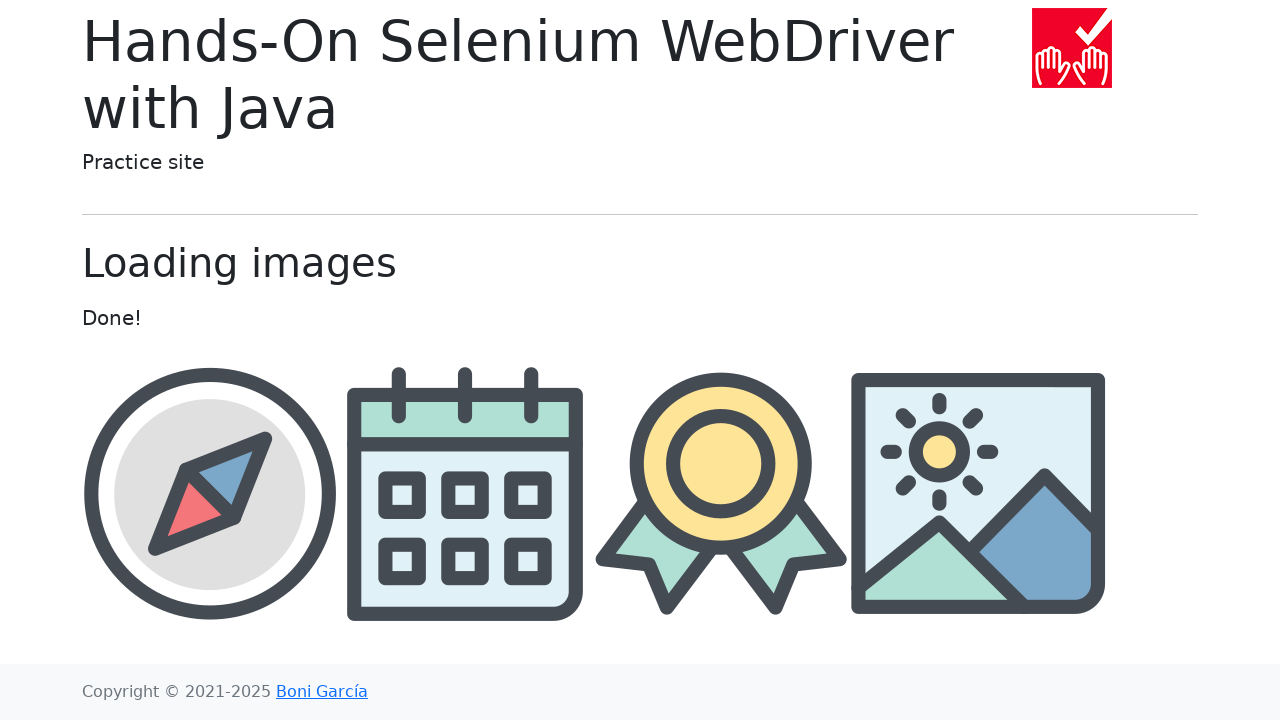